Checks for the presence of shimmer animation elements on the search functionality

Starting URL: https://guestsvalencia.es

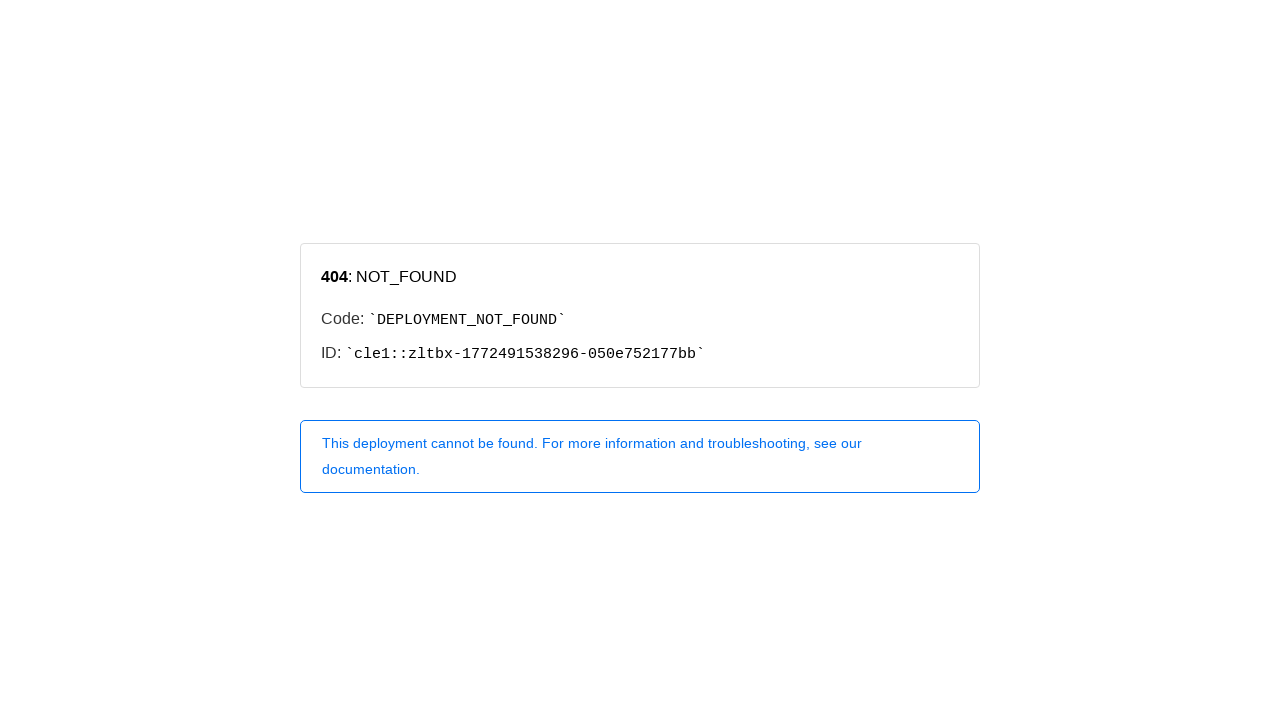

Navigated to https://guestsvalencia.es
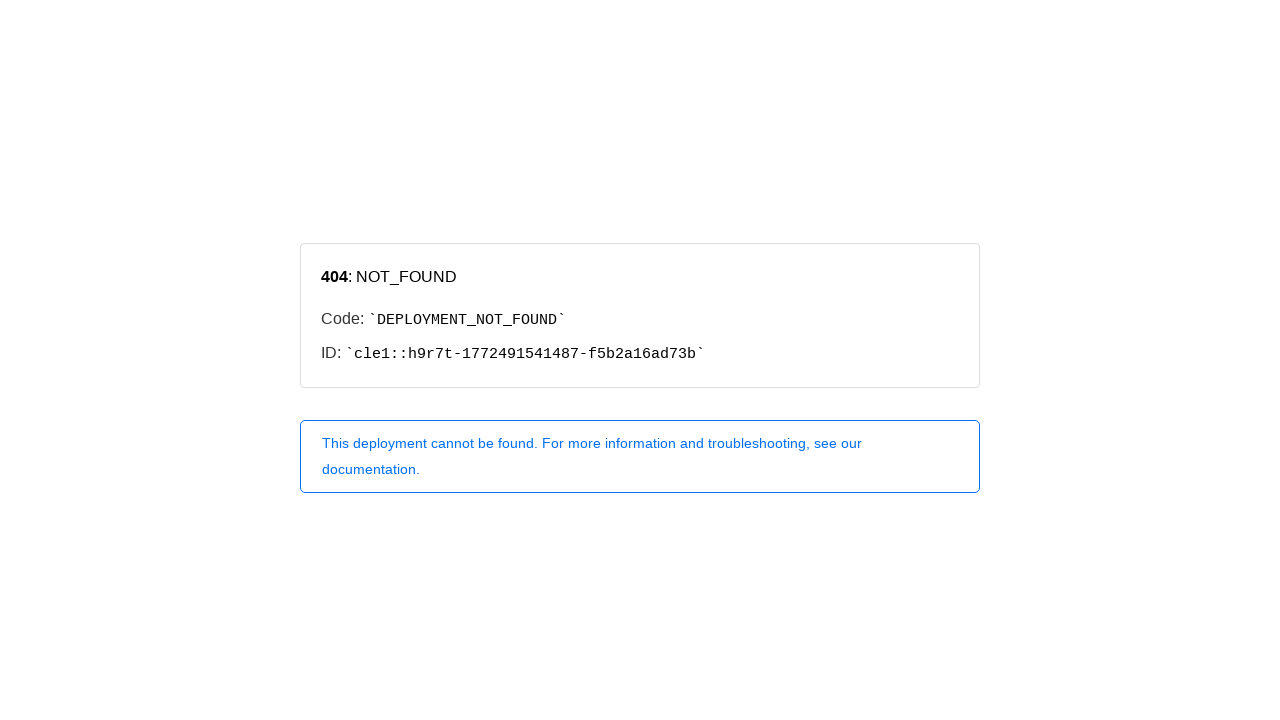

Located shimmer animation element
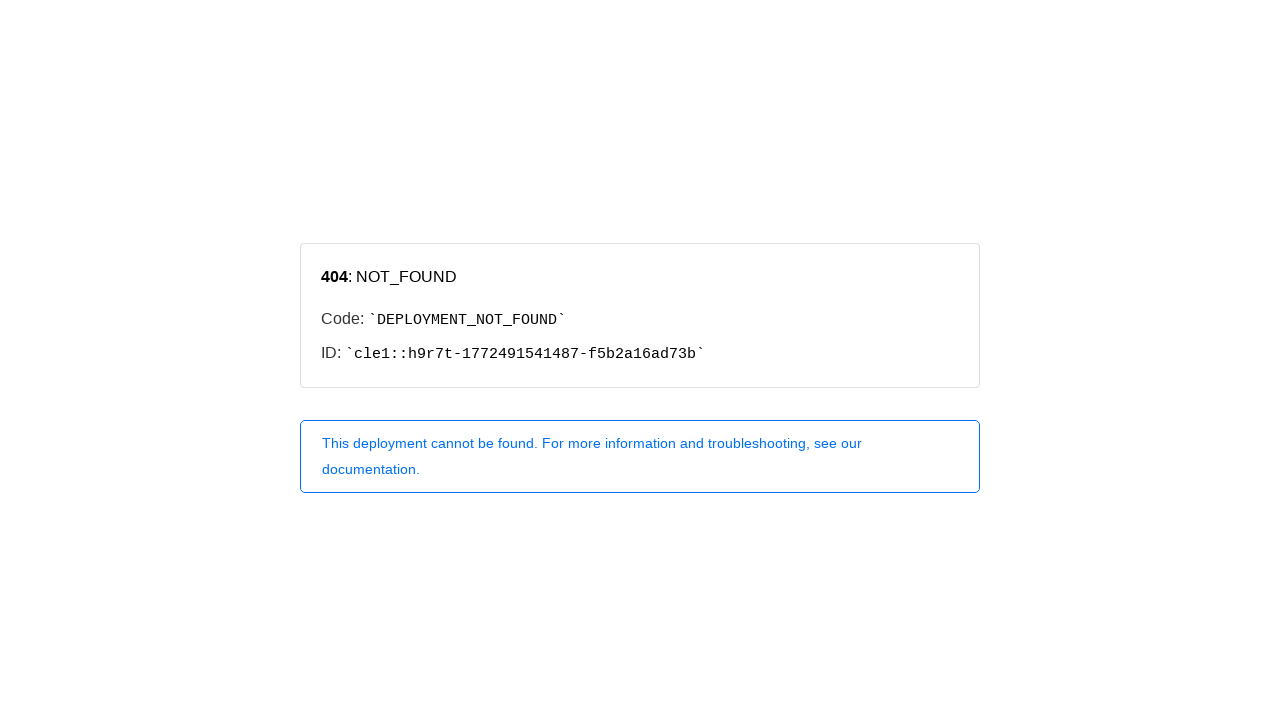

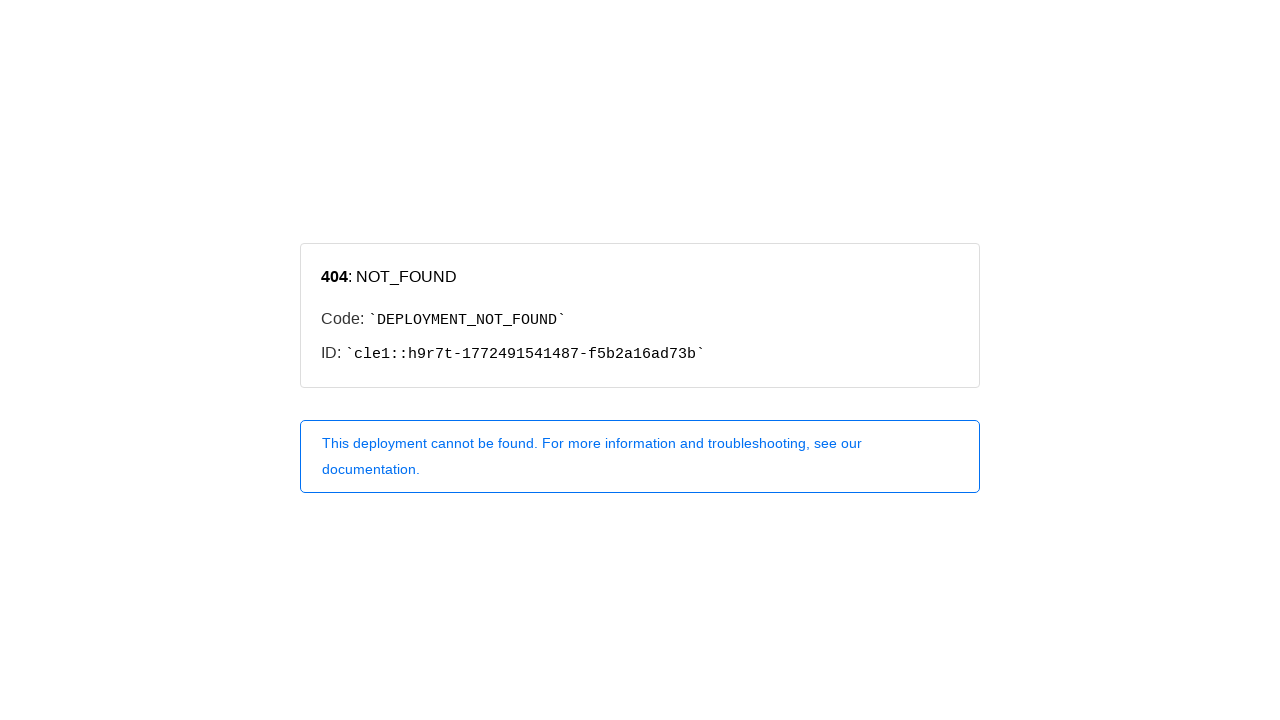